Tests various mouse events including single click, double click, and right-click (context click) on different elements on a mouse events practice page, then interacts with a context menu.

Starting URL: https://training-support.net/webelements/mouse-events

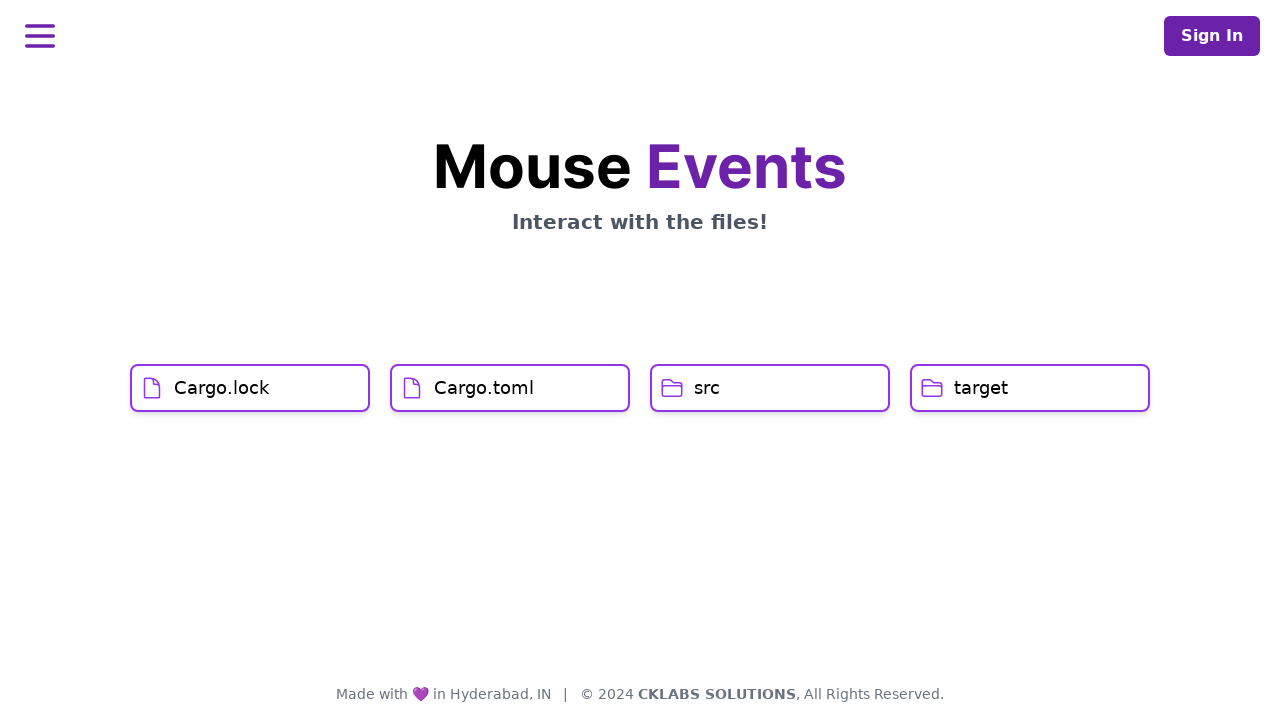

Clicked on Cargo.lock element at (222, 388) on xpath=//h1[text()='Cargo.lock']
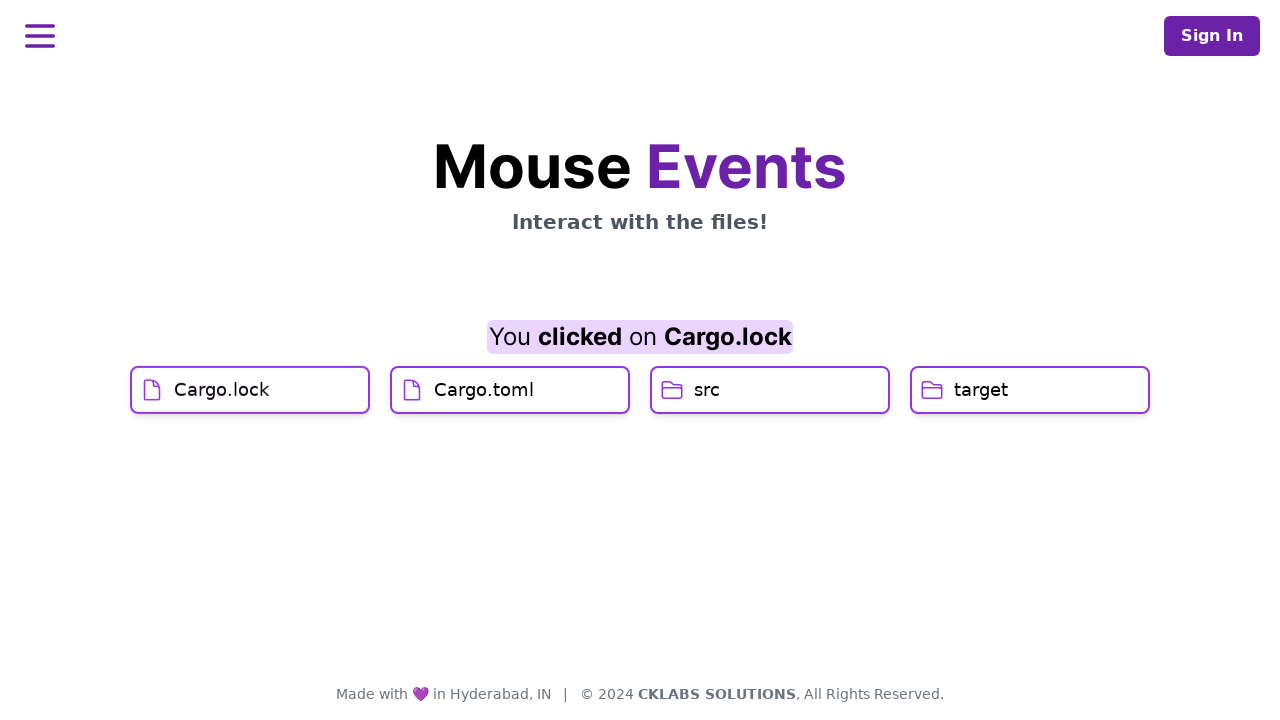

Clicked on Cargo.toml element at (484, 420) on xpath=//h1[text()='Cargo.toml']
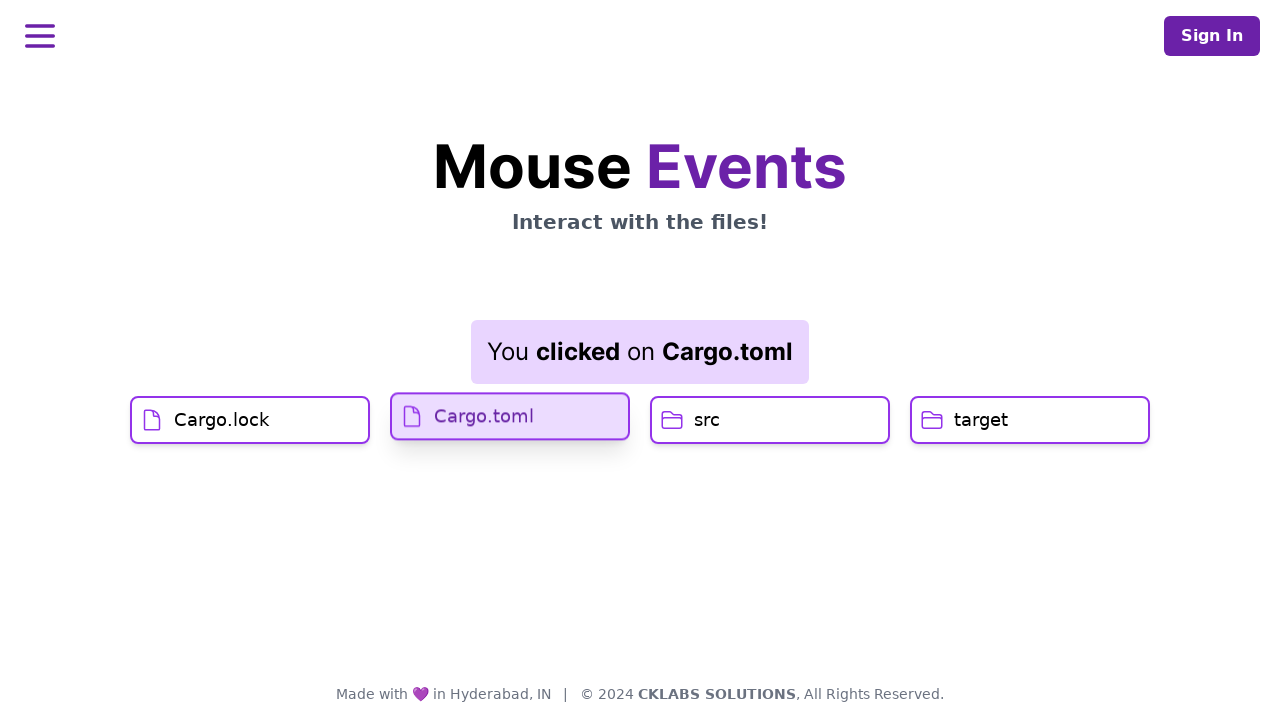

Result element loaded after single clicks
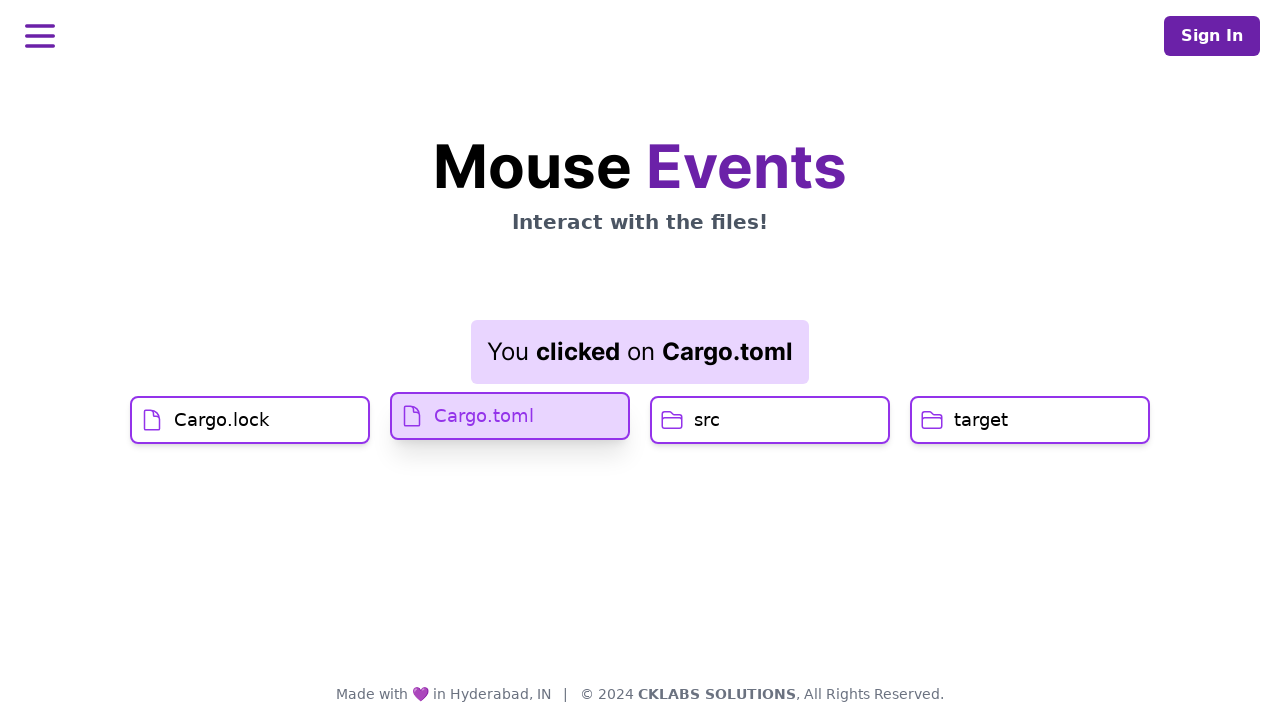

Double-clicked on src element at (707, 420) on xpath=//h1[text()='src']
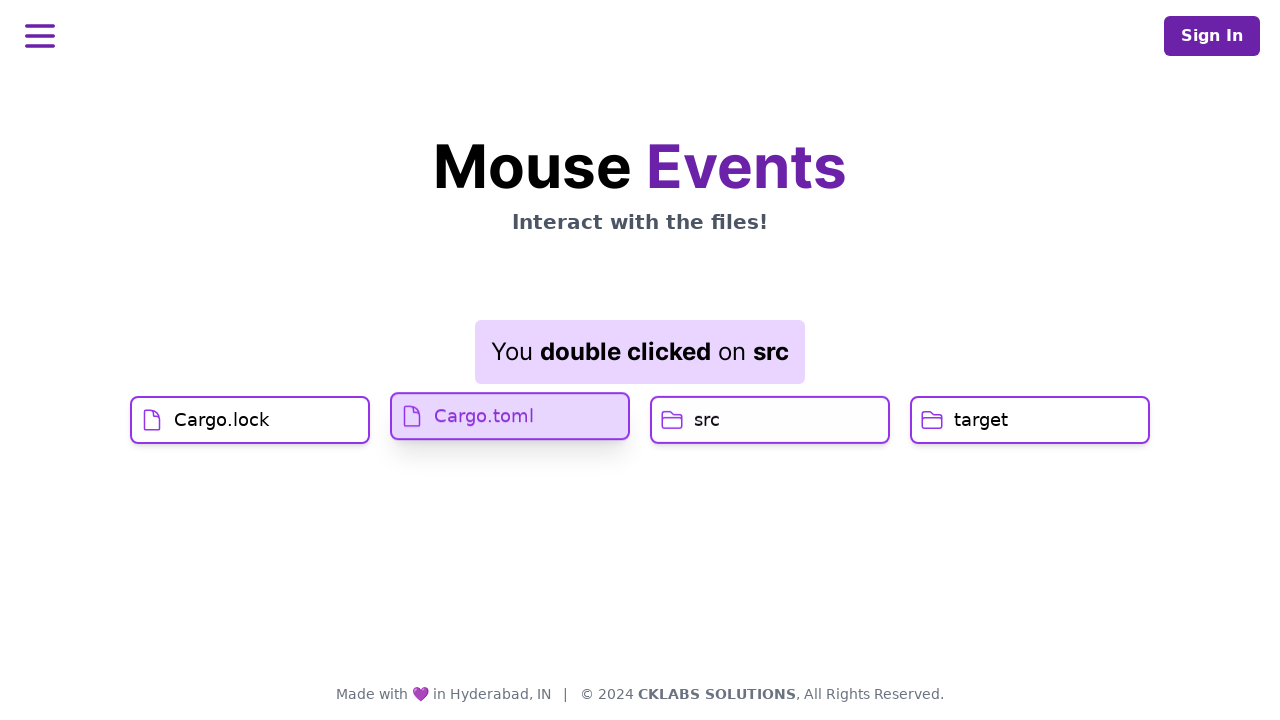

Right-clicked (context click) on target element at (981, 420) on //h1[text()='target']
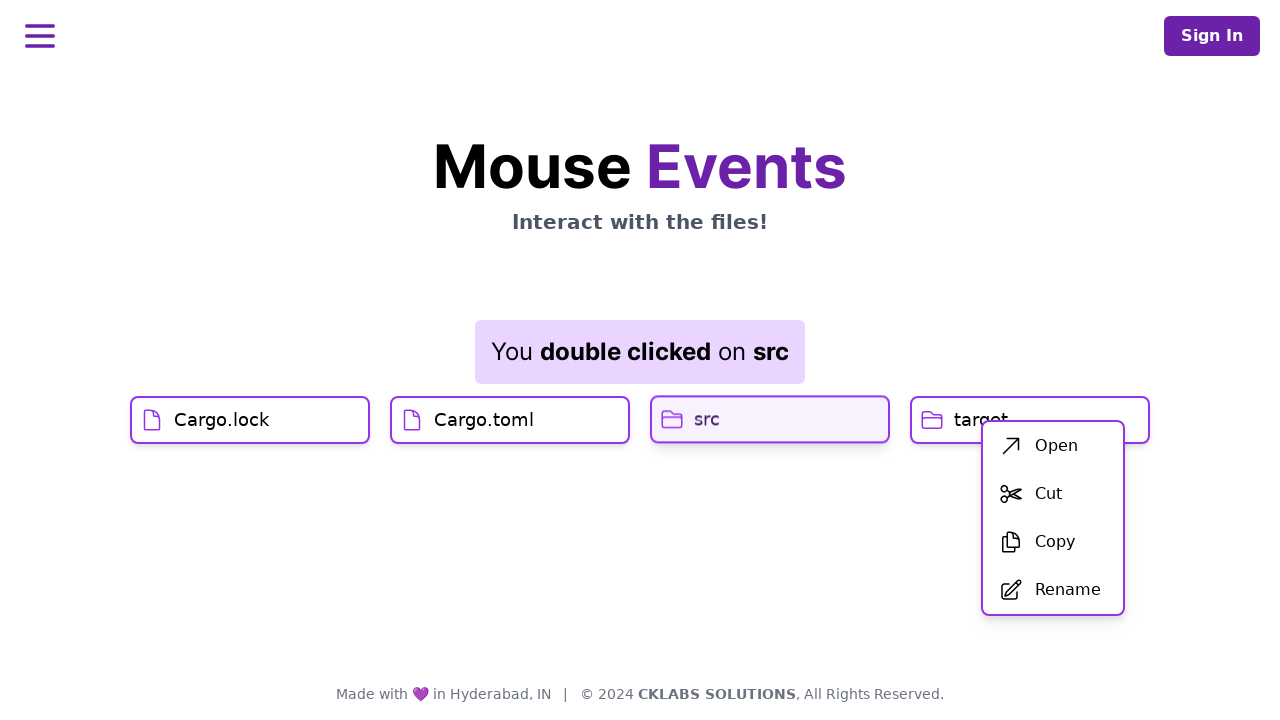

Clicked on first item in context menu at (1053, 446) on xpath=//div[@id='menu']/div/ul/li[1]
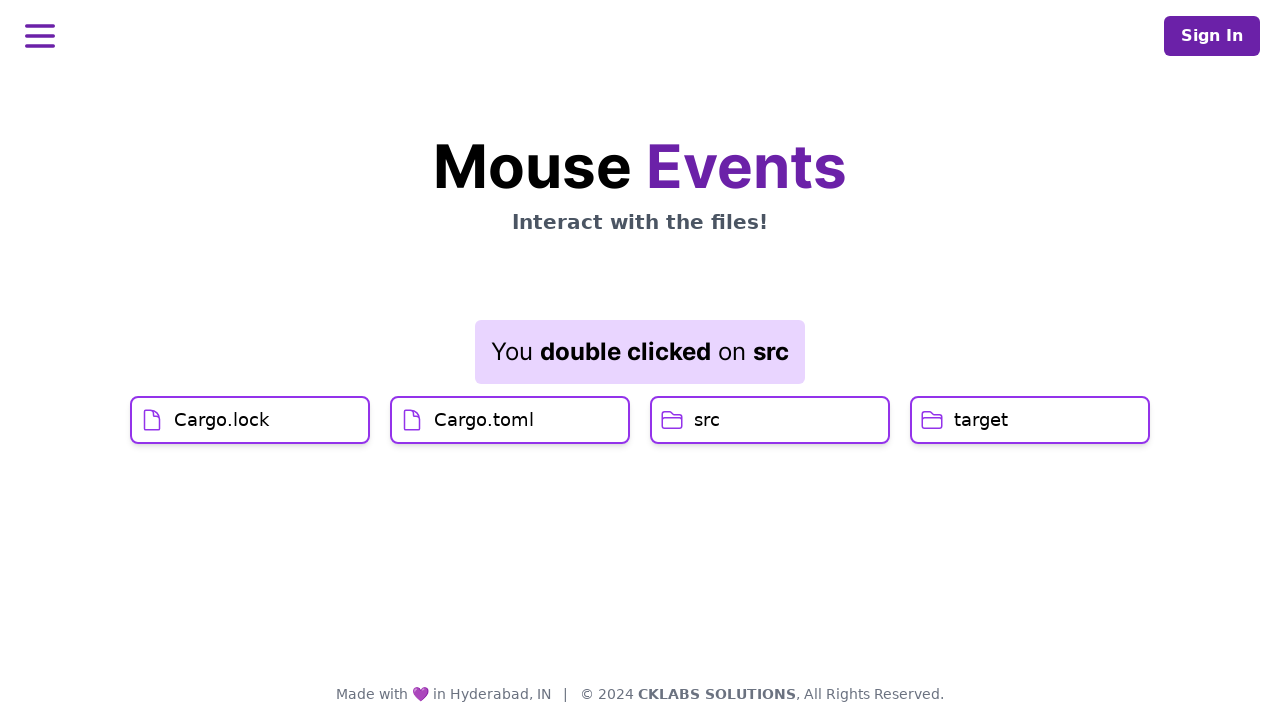

Result element loaded after context menu interaction
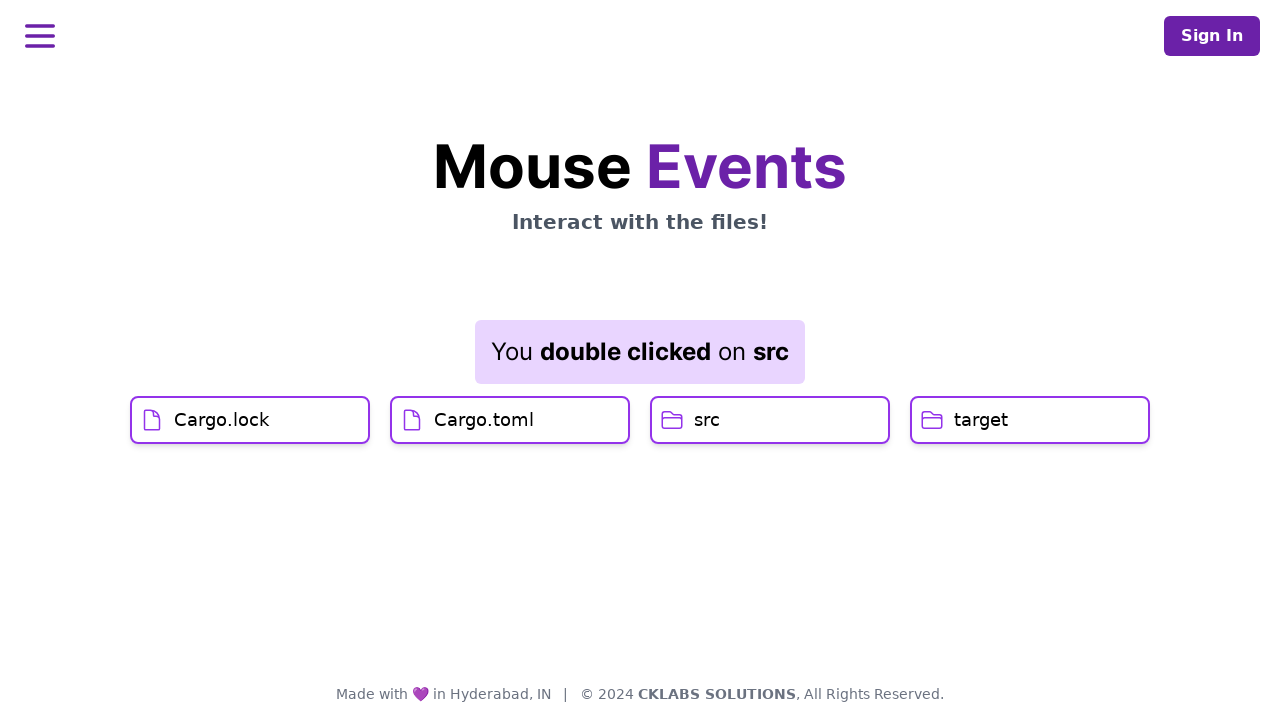

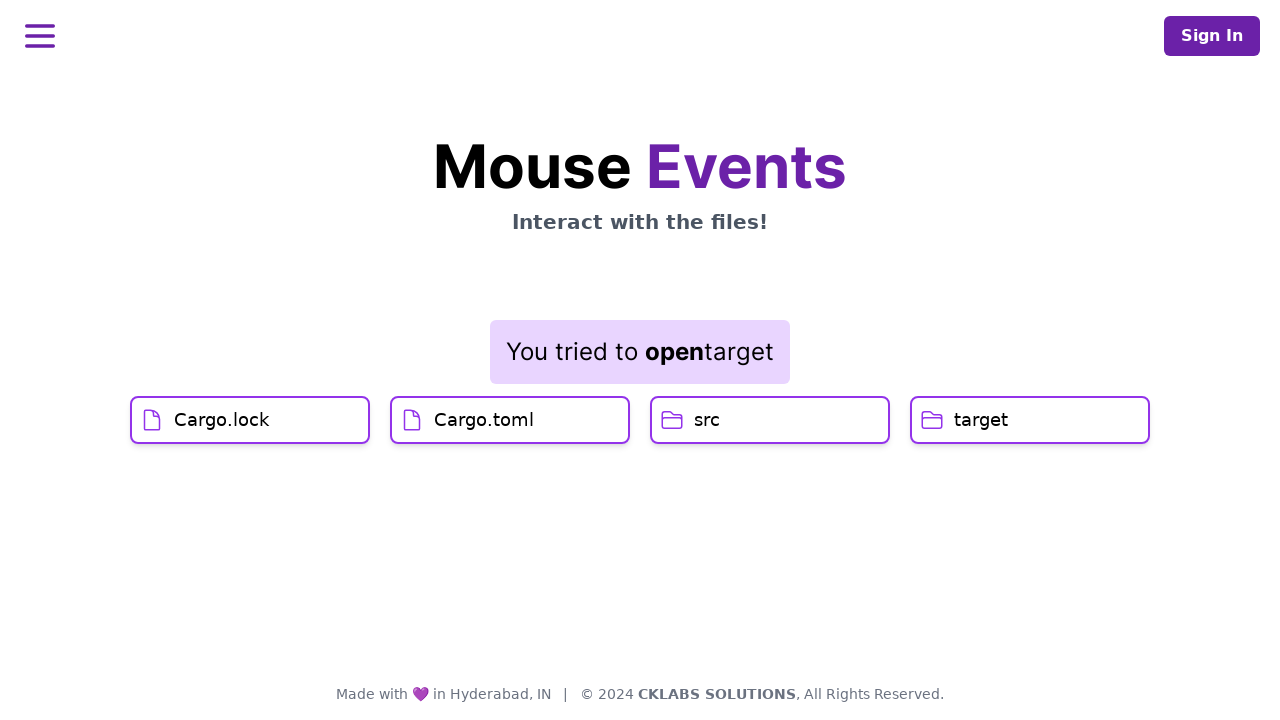